Tests multiple window handling by clicking a link that opens a new window, then switching between windows using index-based approach and verifying page titles.

Starting URL: http://the-internet.herokuapp.com/windows

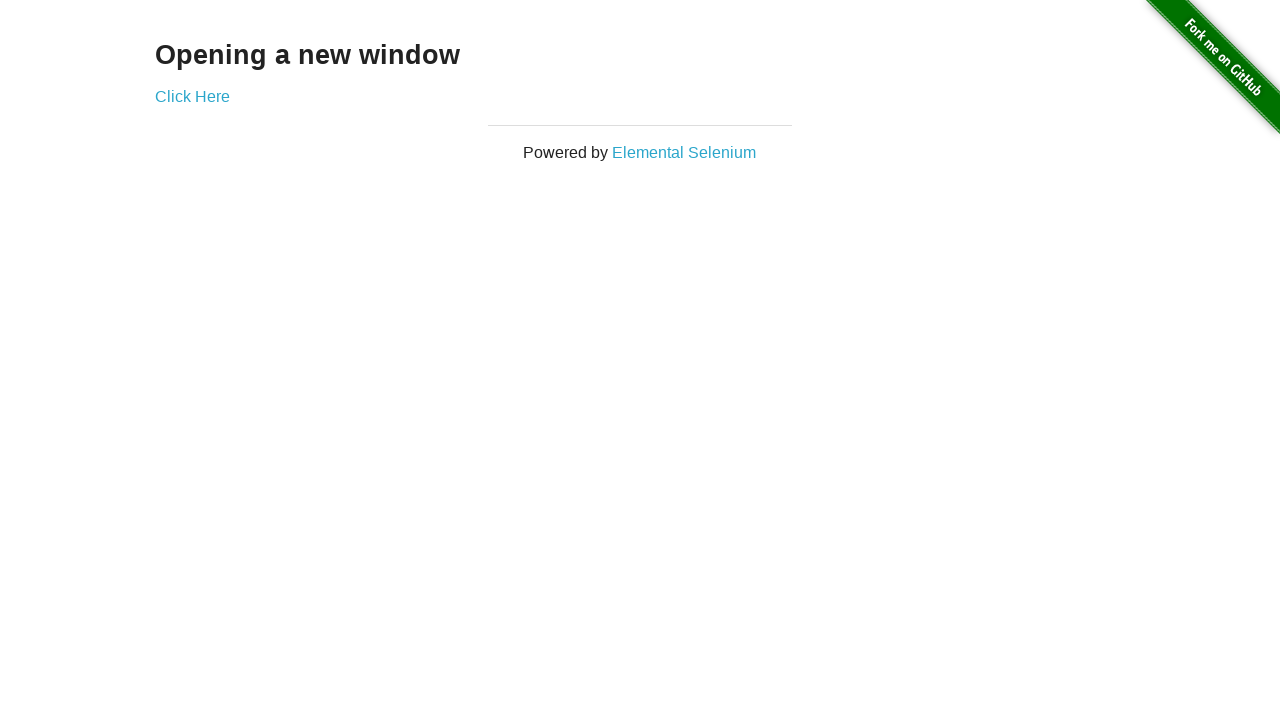

Clicked link to open new window at (192, 96) on .example a
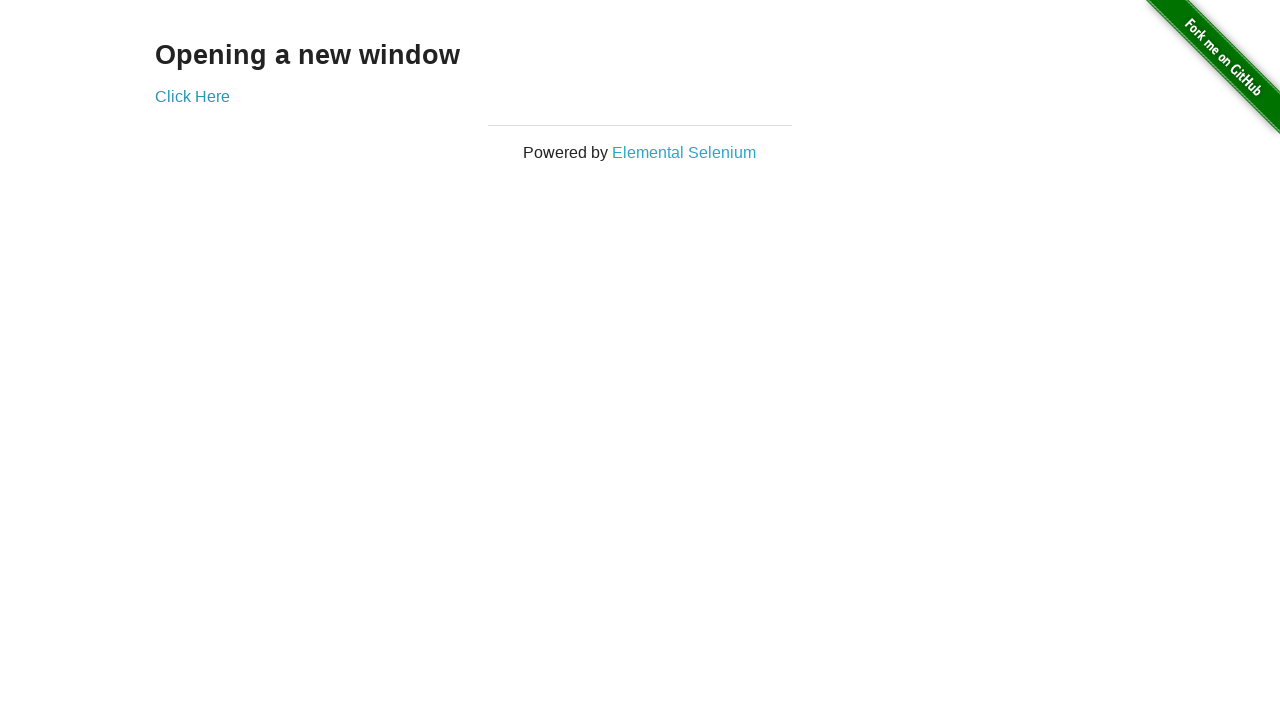

Waited 1000ms for new window to open
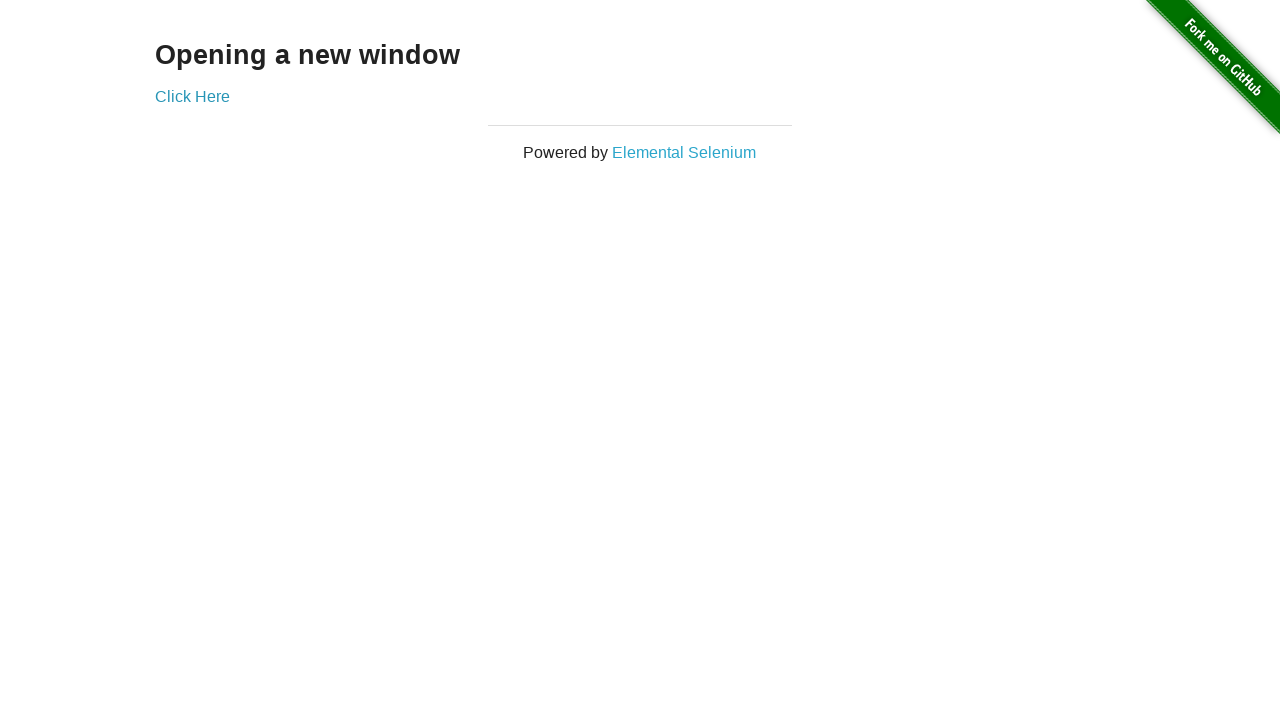

Retrieved all pages from context
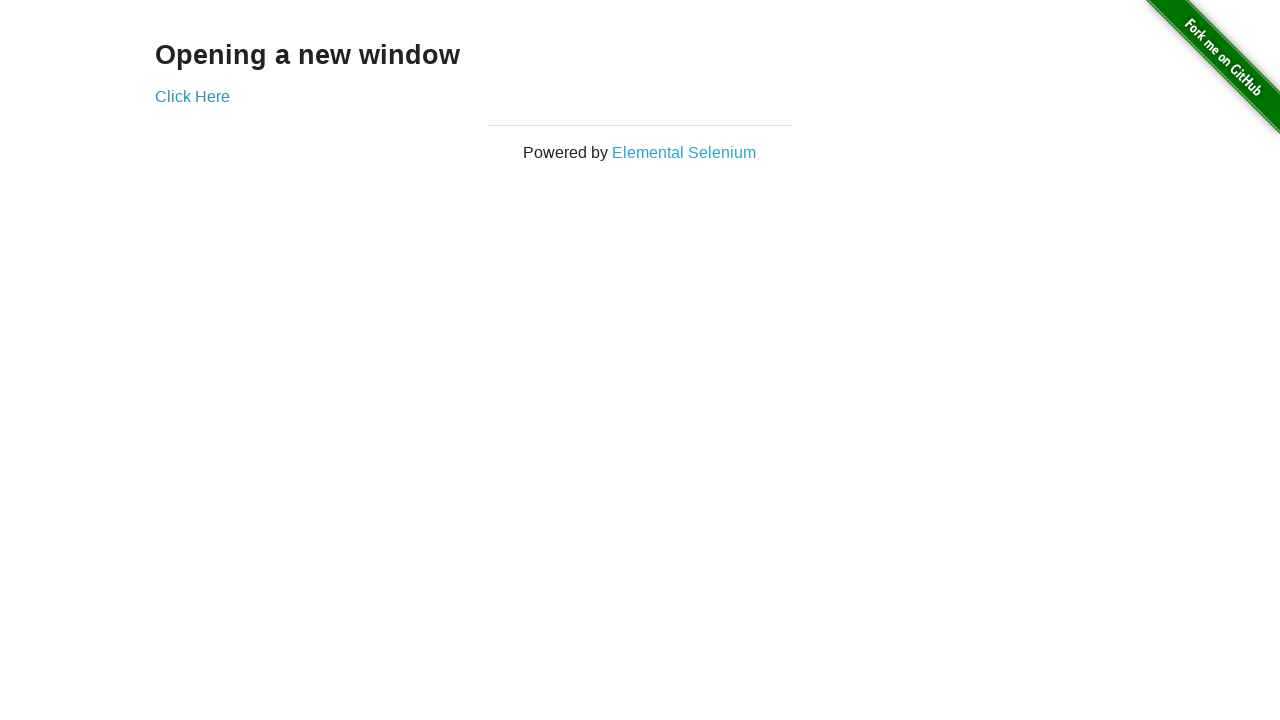

Switched to first window
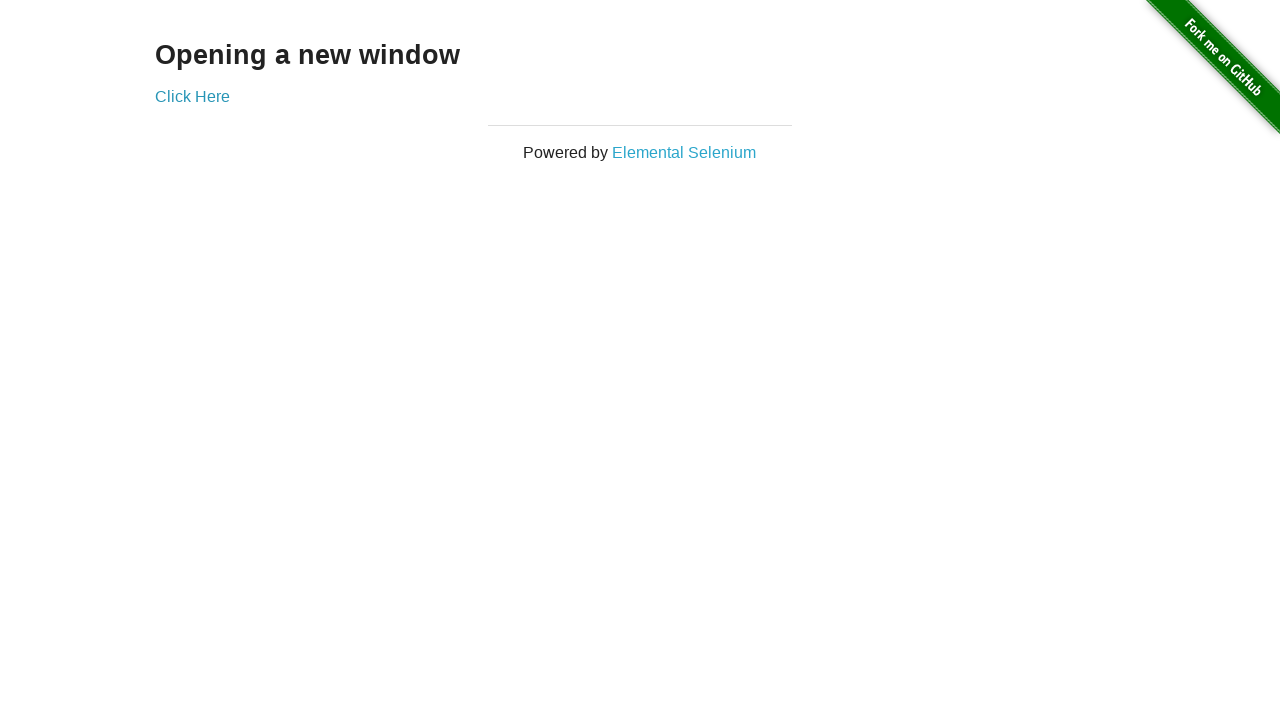

Verified first window title is not 'New Window'
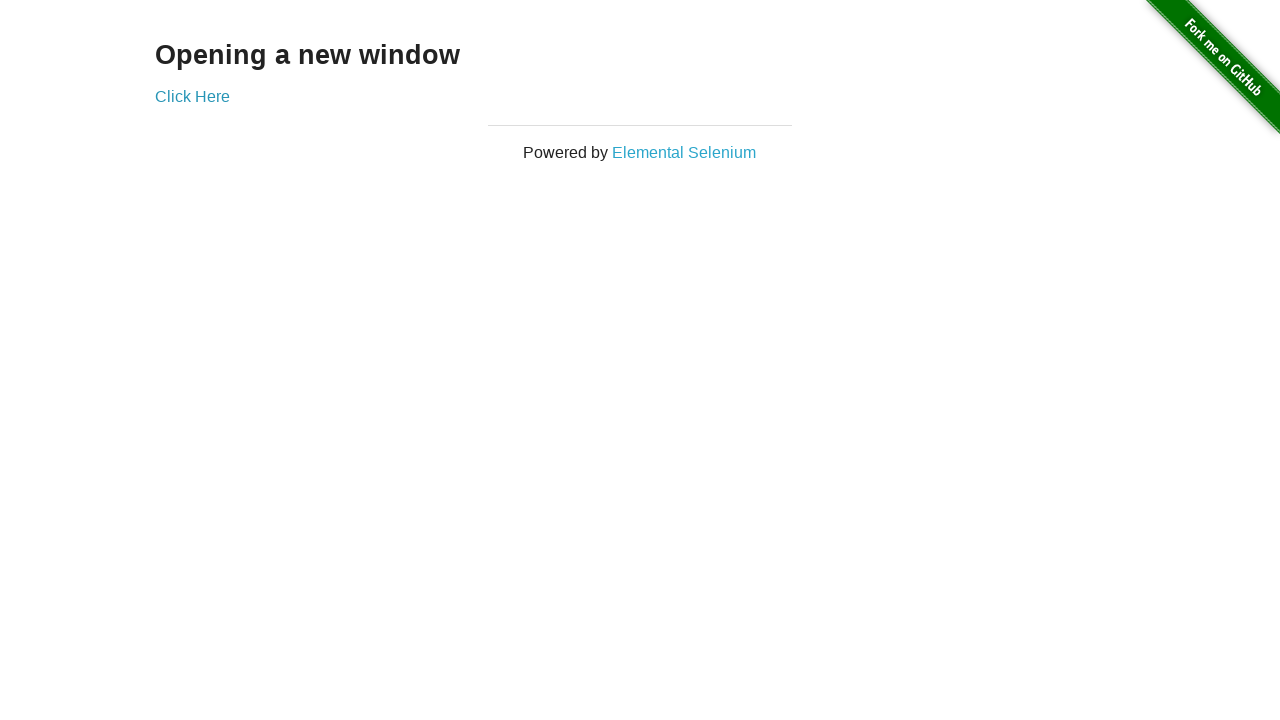

Switched to last window (new window)
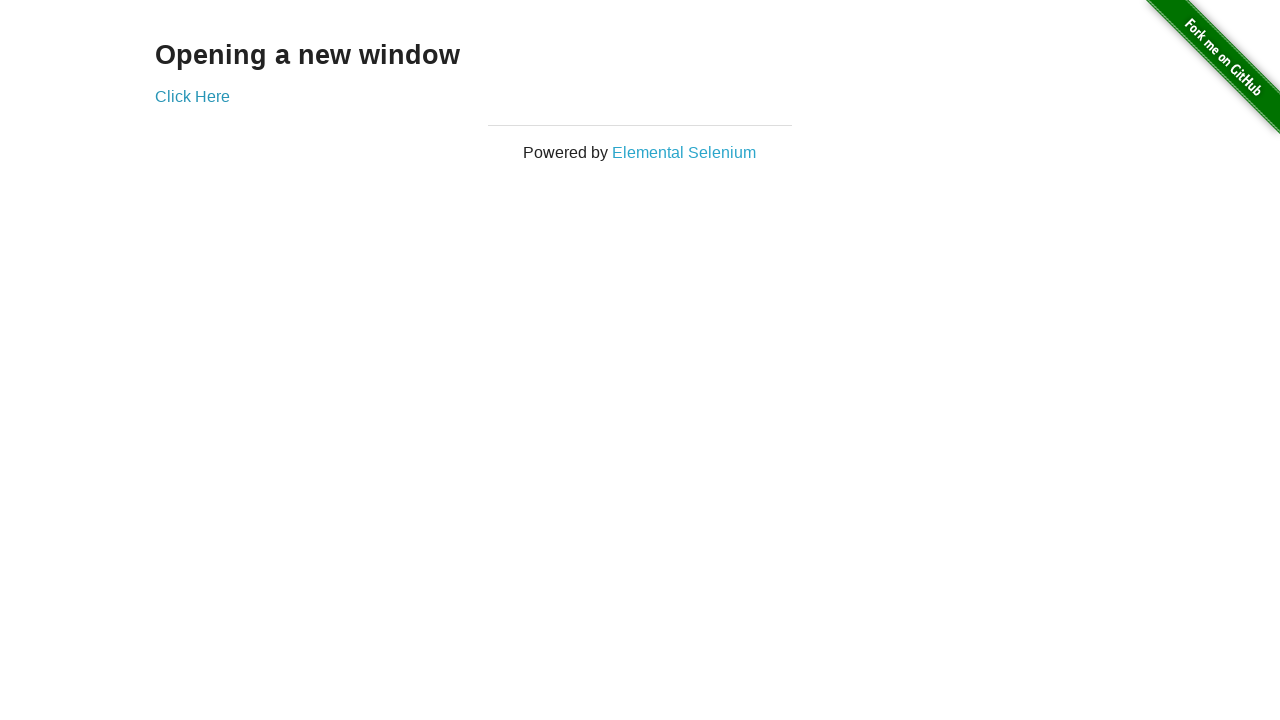

Assigned new window page to variable
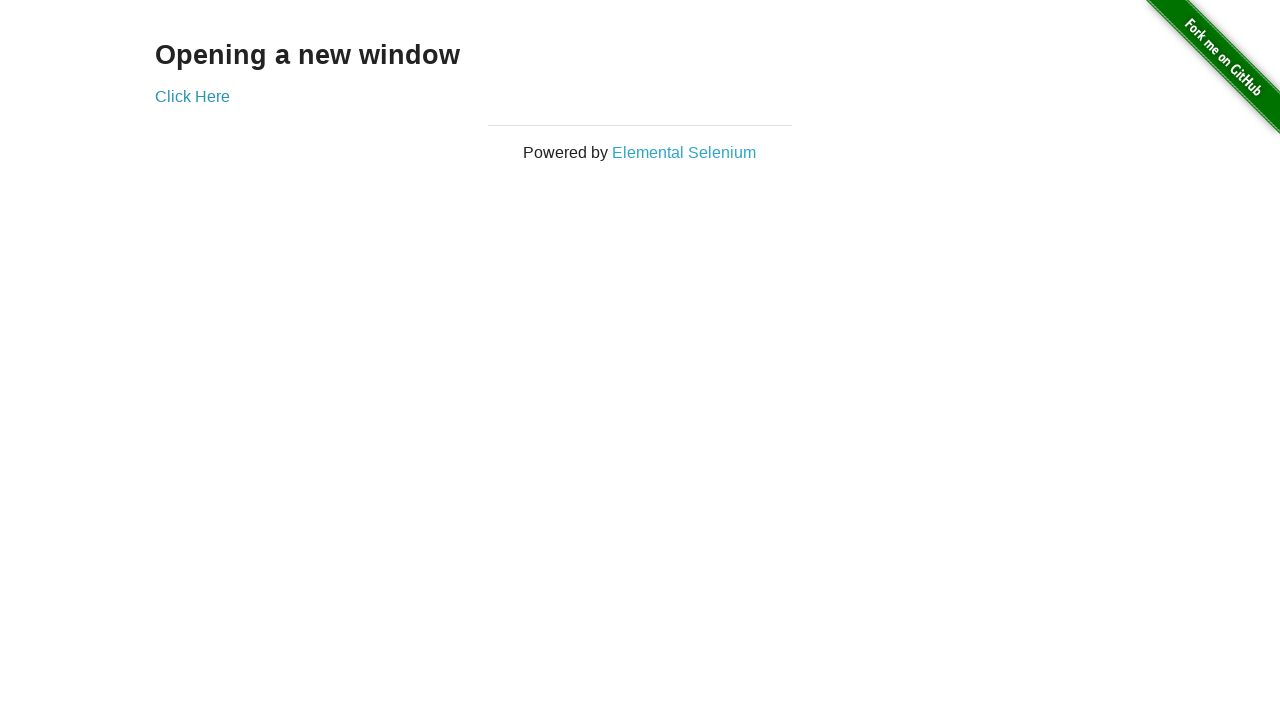

Waited for new window page to load
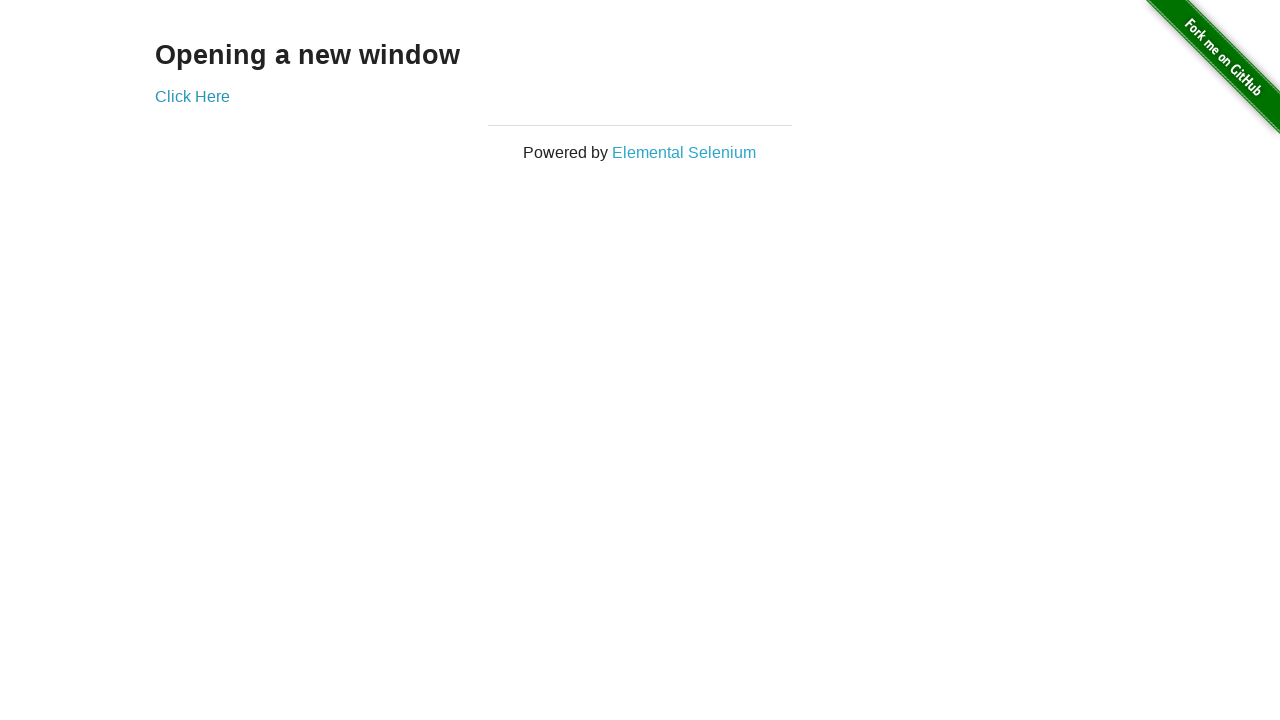

Verified new window title is 'New Window'
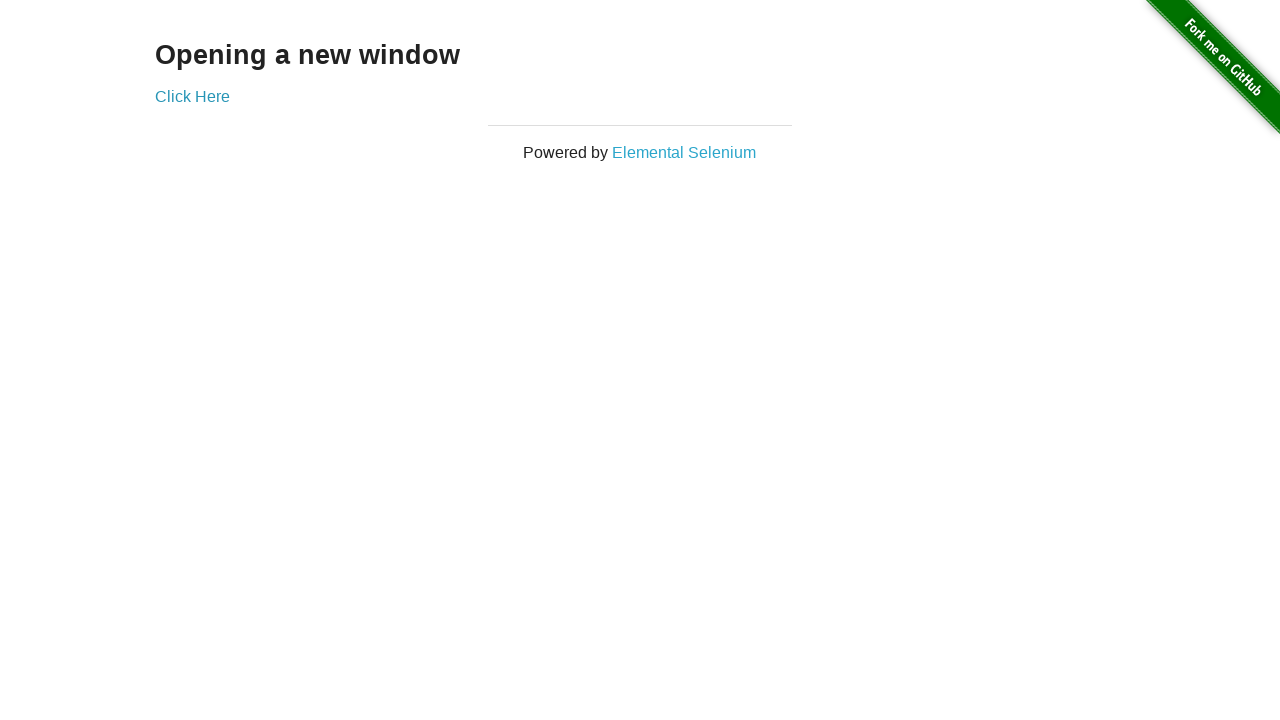

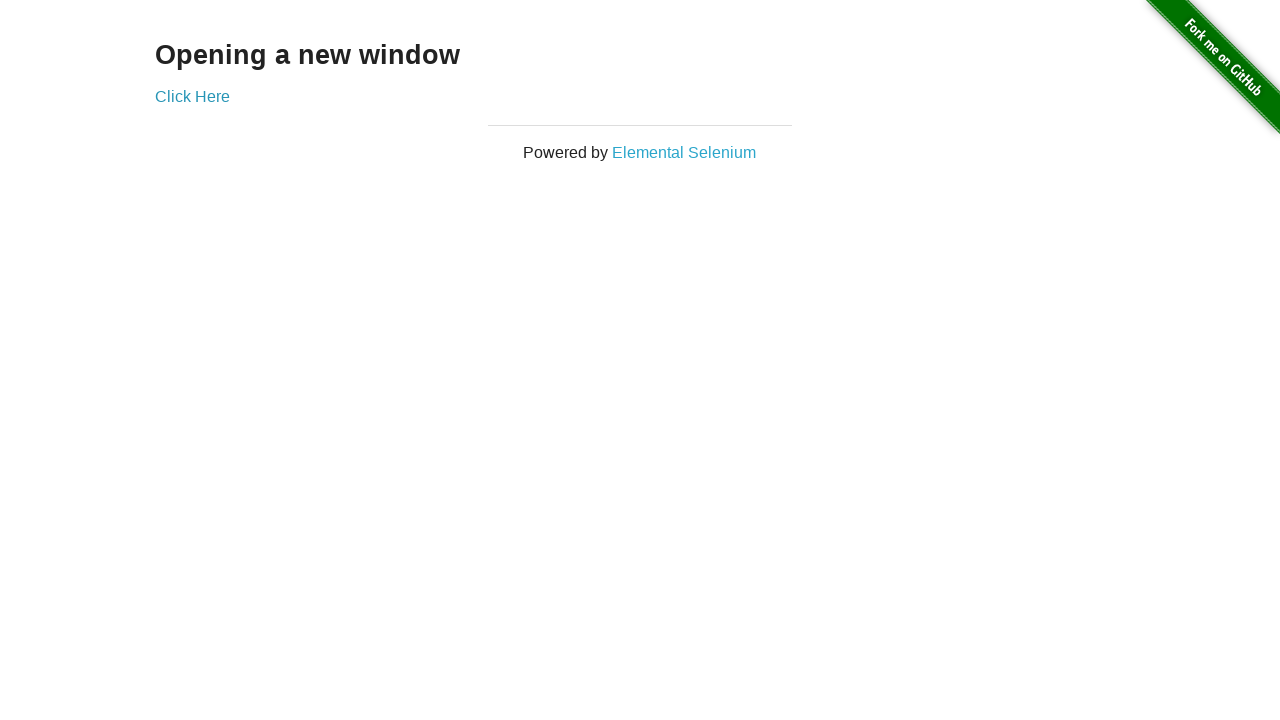